Navigates to the login practice page and verifies the page title matches expected value

Starting URL: https://rahulshettyacademy.com/loginpagePractise/

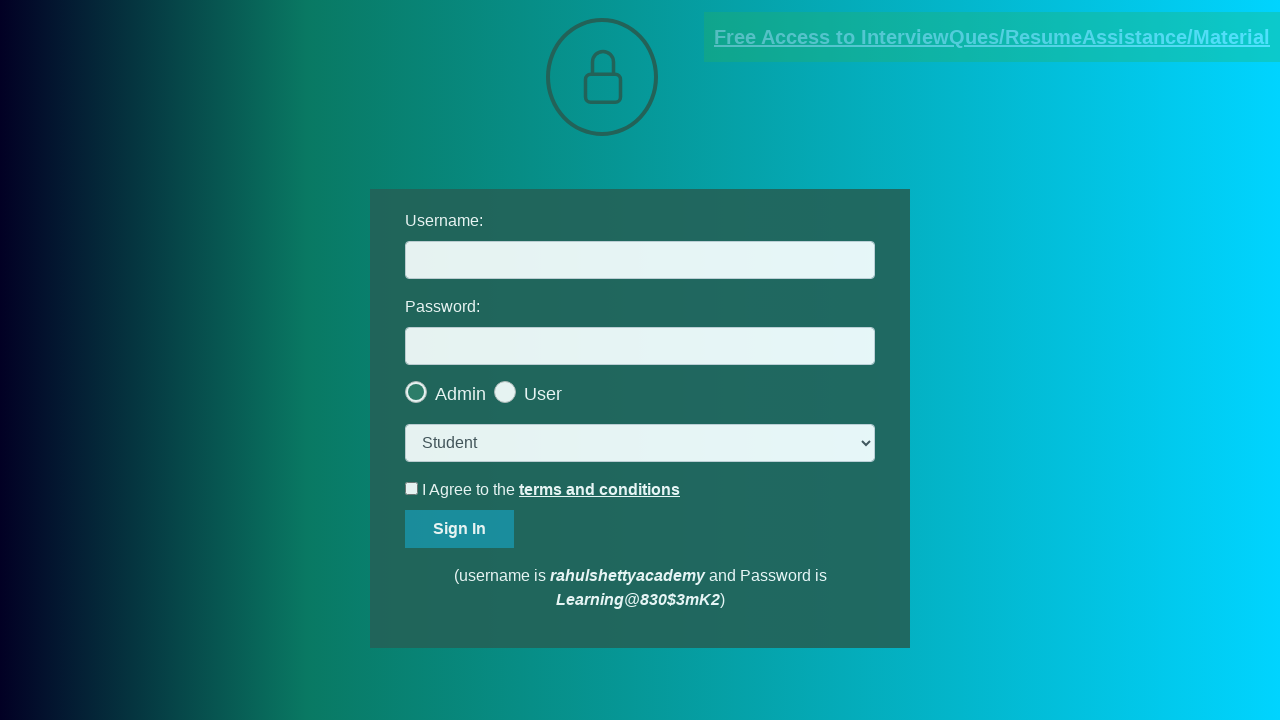

Verified page title matches 'LoginPage Practise | Rahul Shetty Academy'
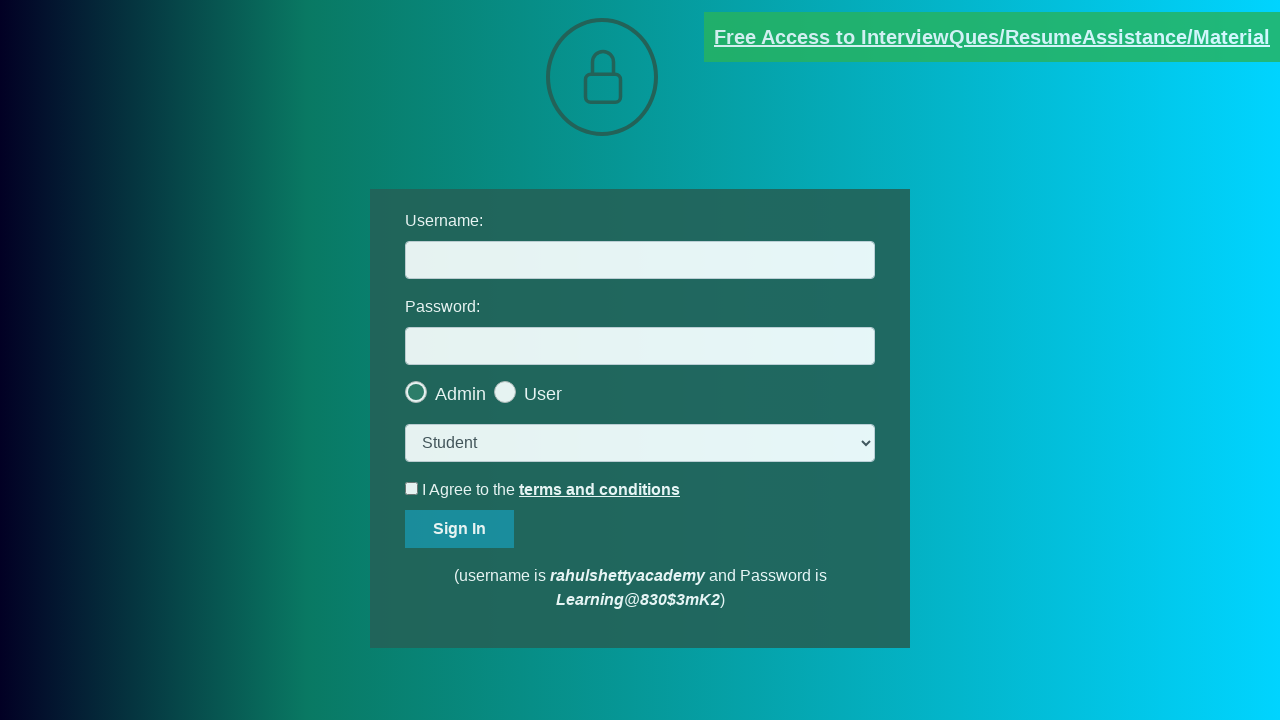

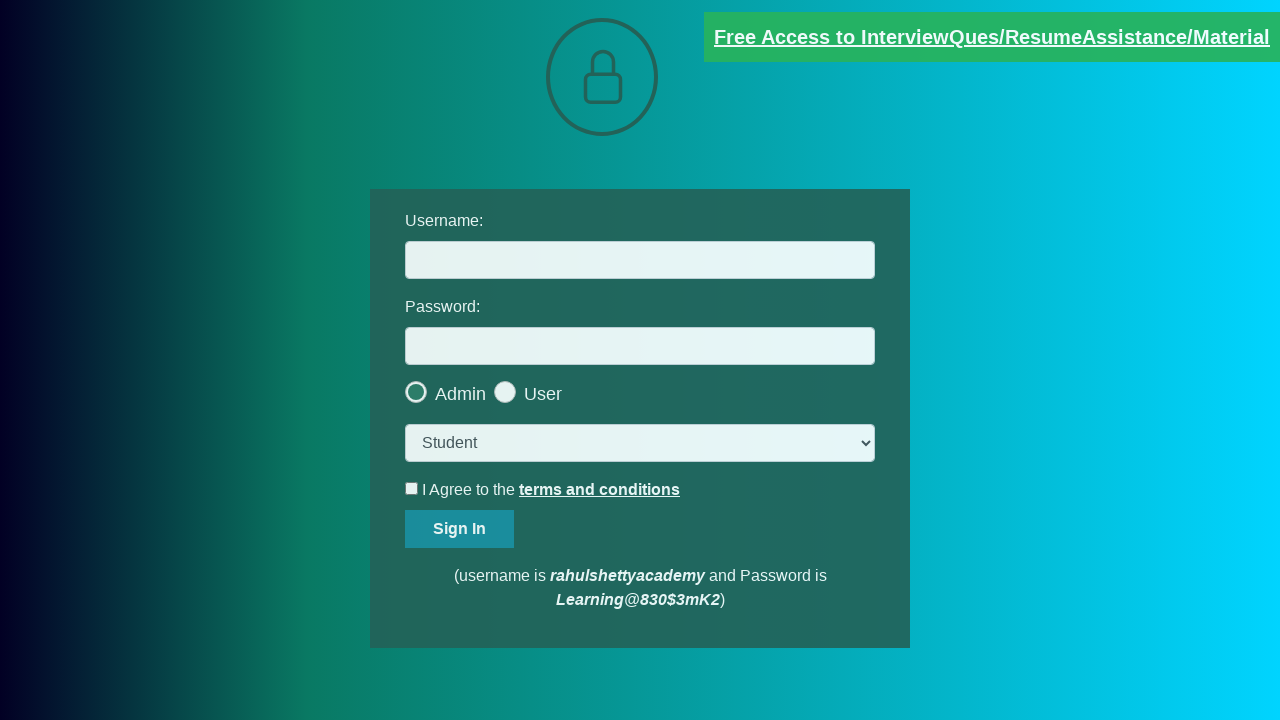